Tests mouse hover functionality by navigating to jqueryui.com and hovering over the "JS Foundation" link in the footer/header area.

Starting URL: https://jqueryui.com

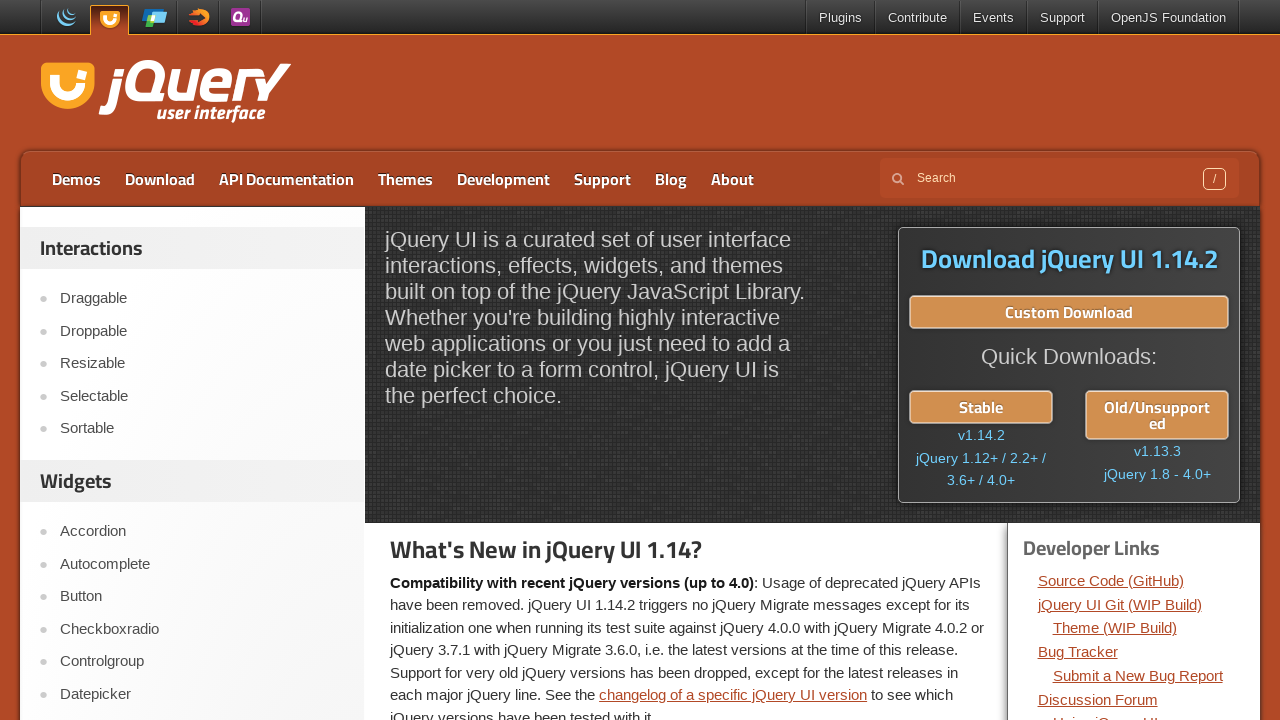

Navigated to https://jqueryui.com
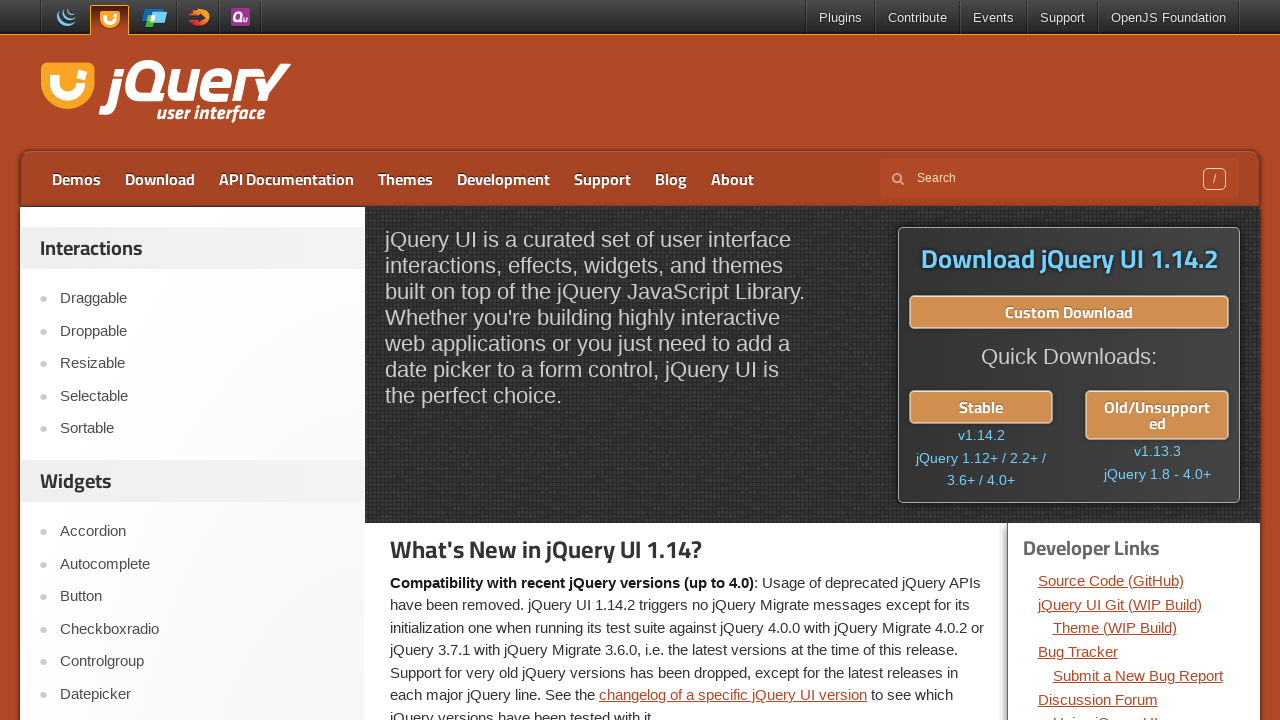

Hovered over the 'JS Foundation' link at (1168, 18) on a:has-text('JS Foundation')
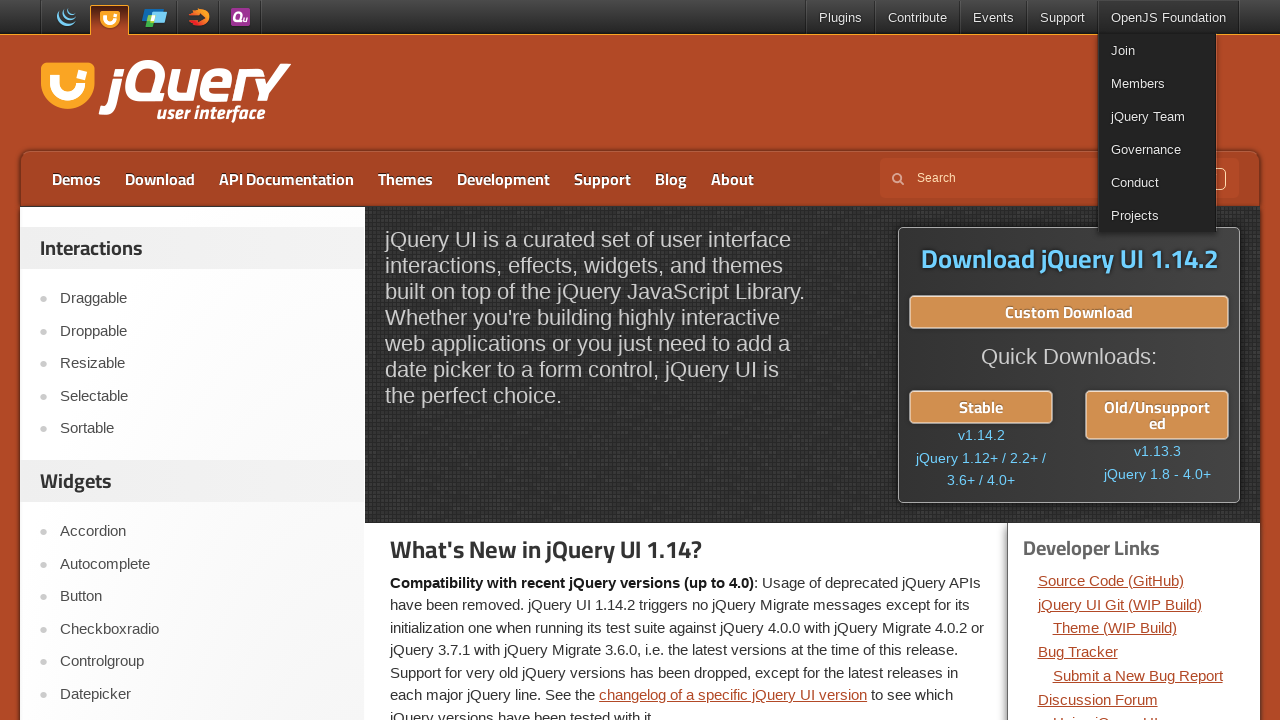

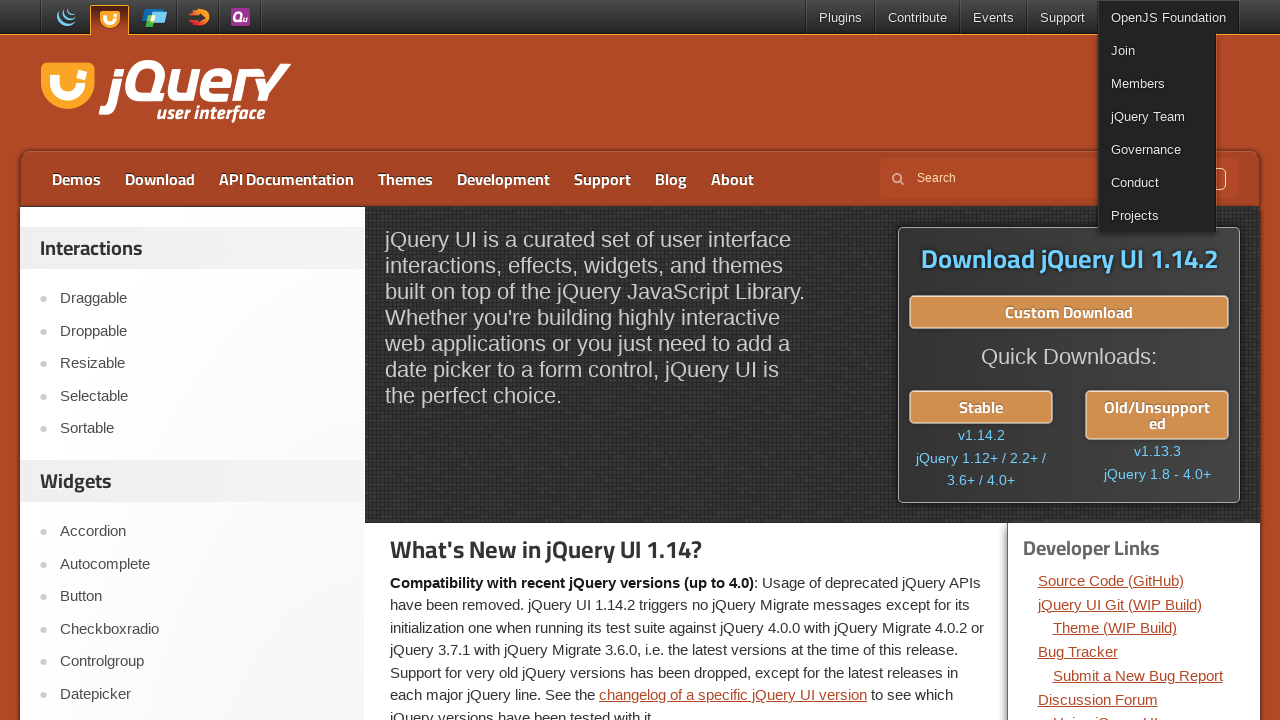